Tests drag and drop by offset by dragging an element 200 pixels in both X and Y directions

Starting URL: https://demoqa.com/dragabble

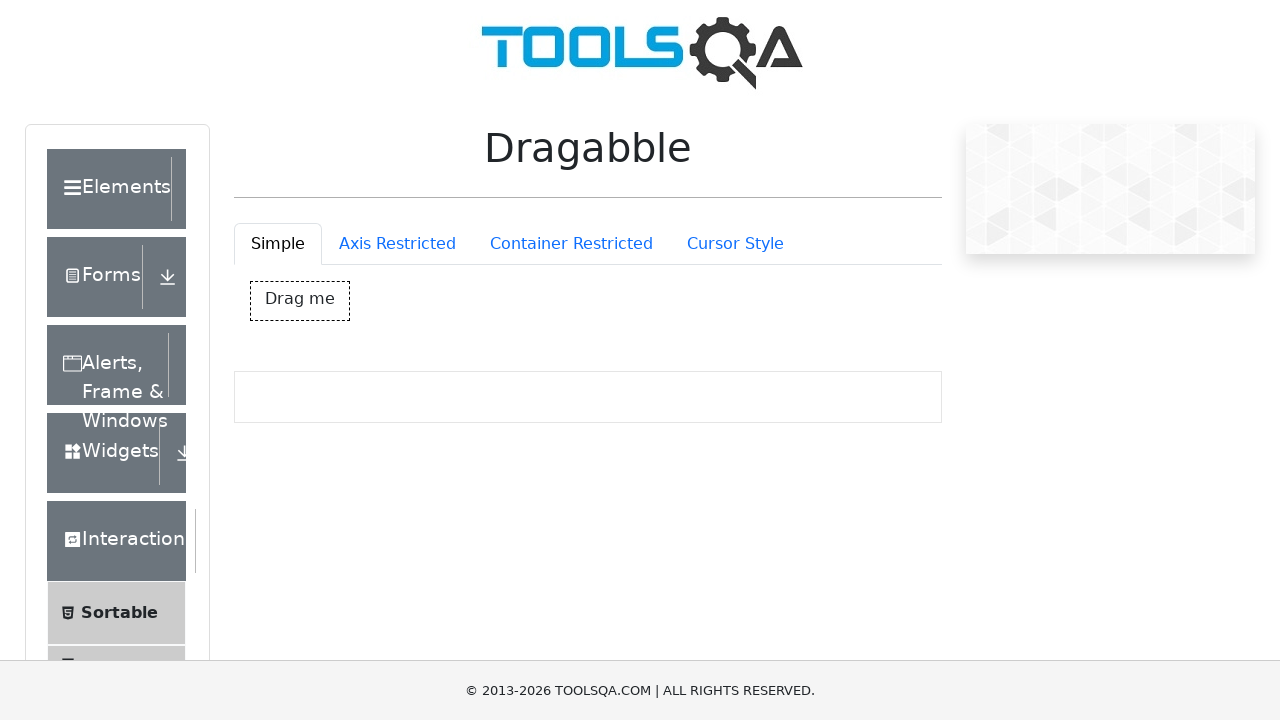

Located the draggable element with id 'dragBox'
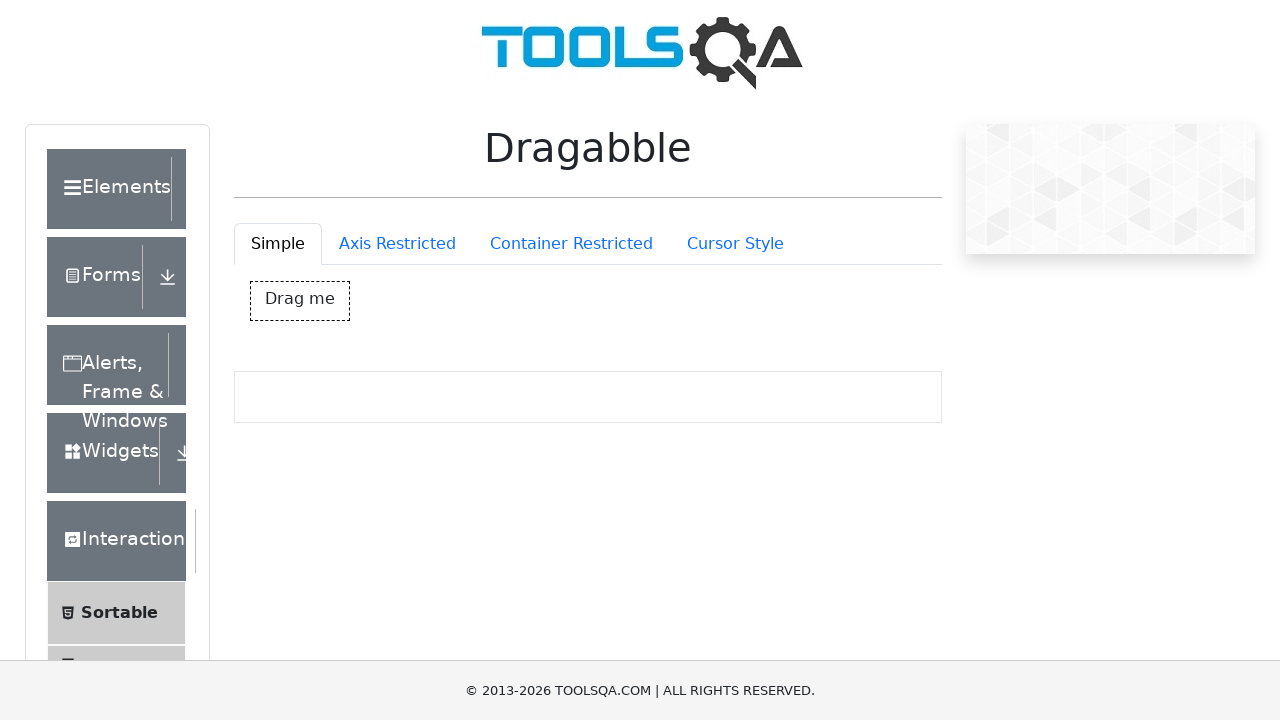

Retrieved bounding box coordinates of the draggable element
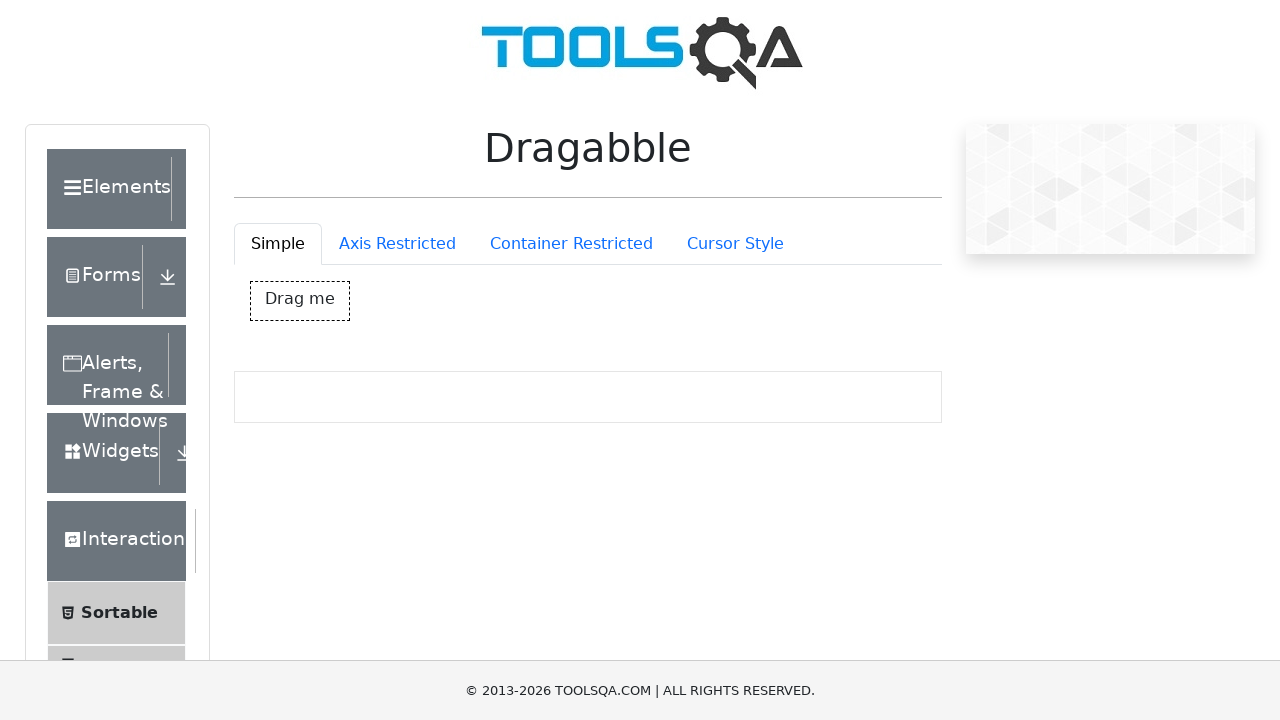

Moved mouse to the center of the draggable element at (300, 301)
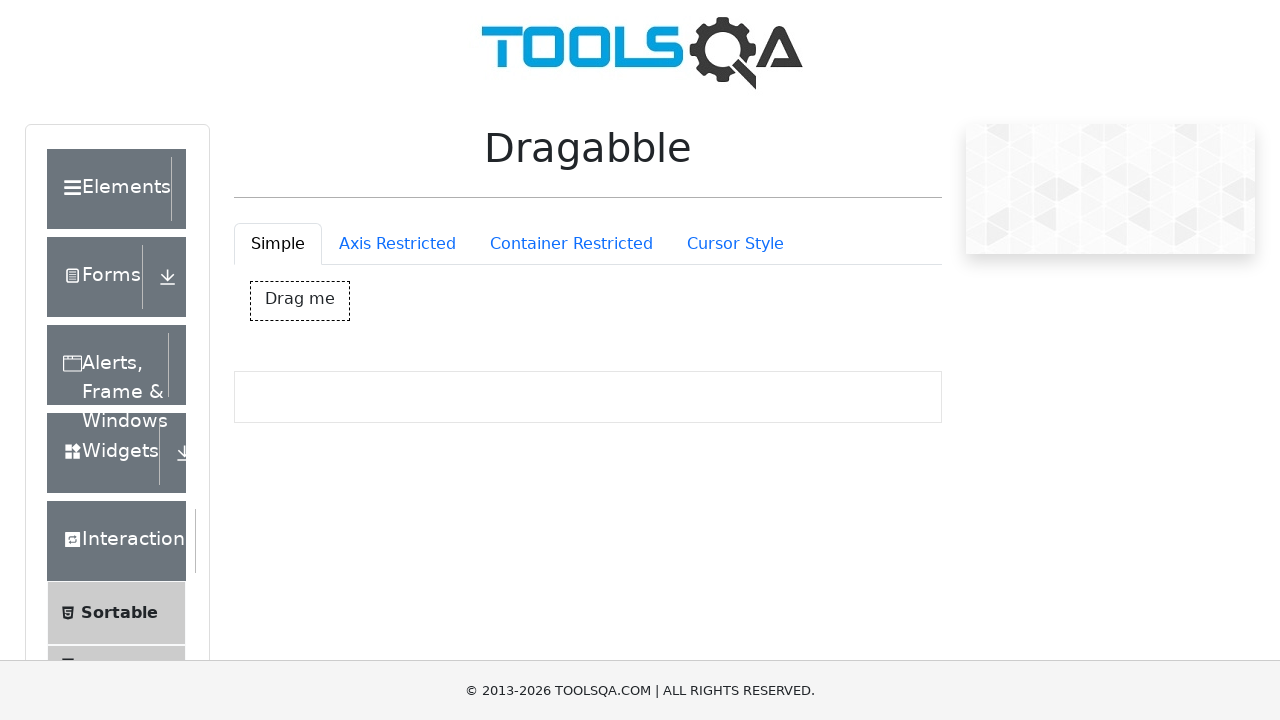

Pressed down the mouse button to initiate drag at (300, 301)
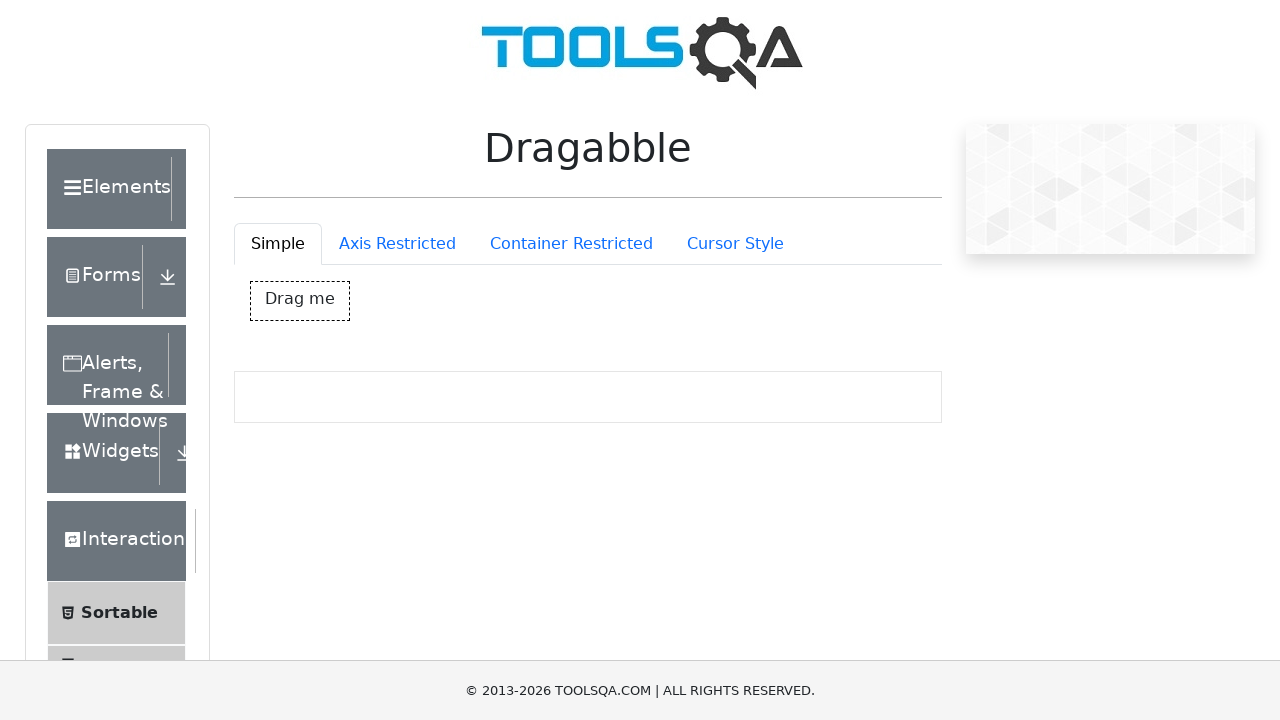

Dragged element 200 pixels in both X and Y directions at (500, 501)
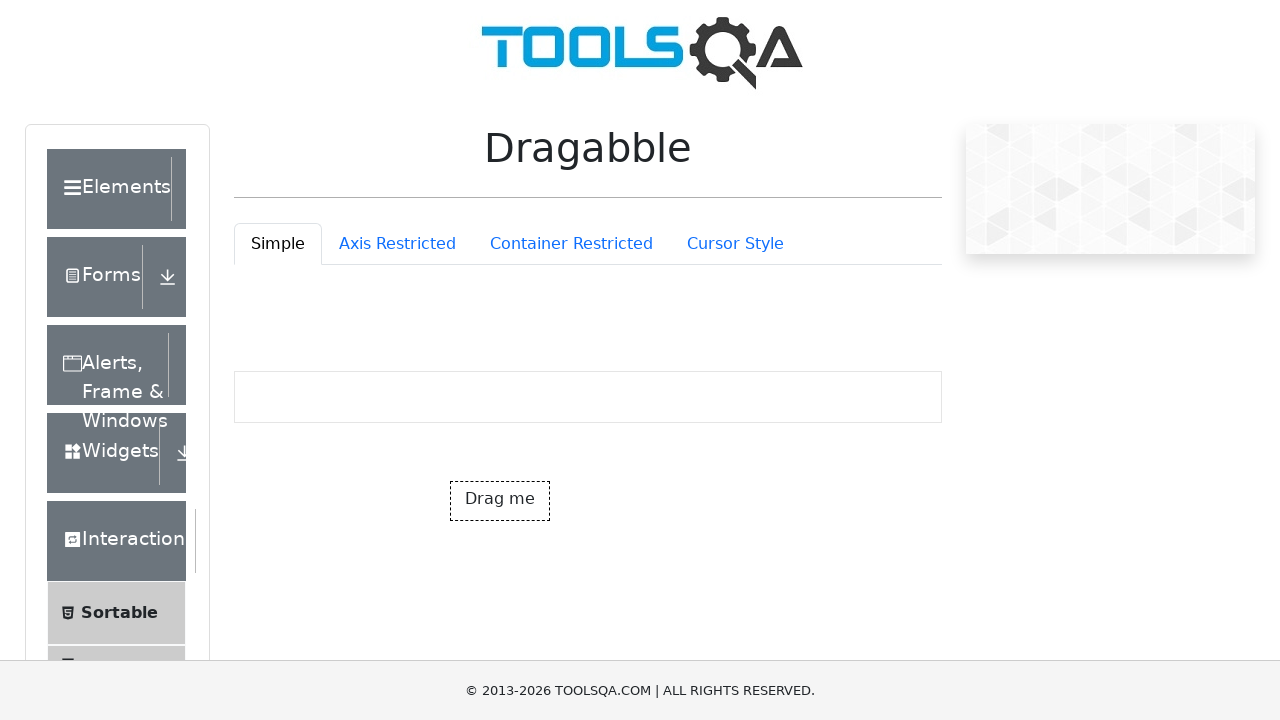

Released the mouse button to complete the drag and drop operation at (500, 501)
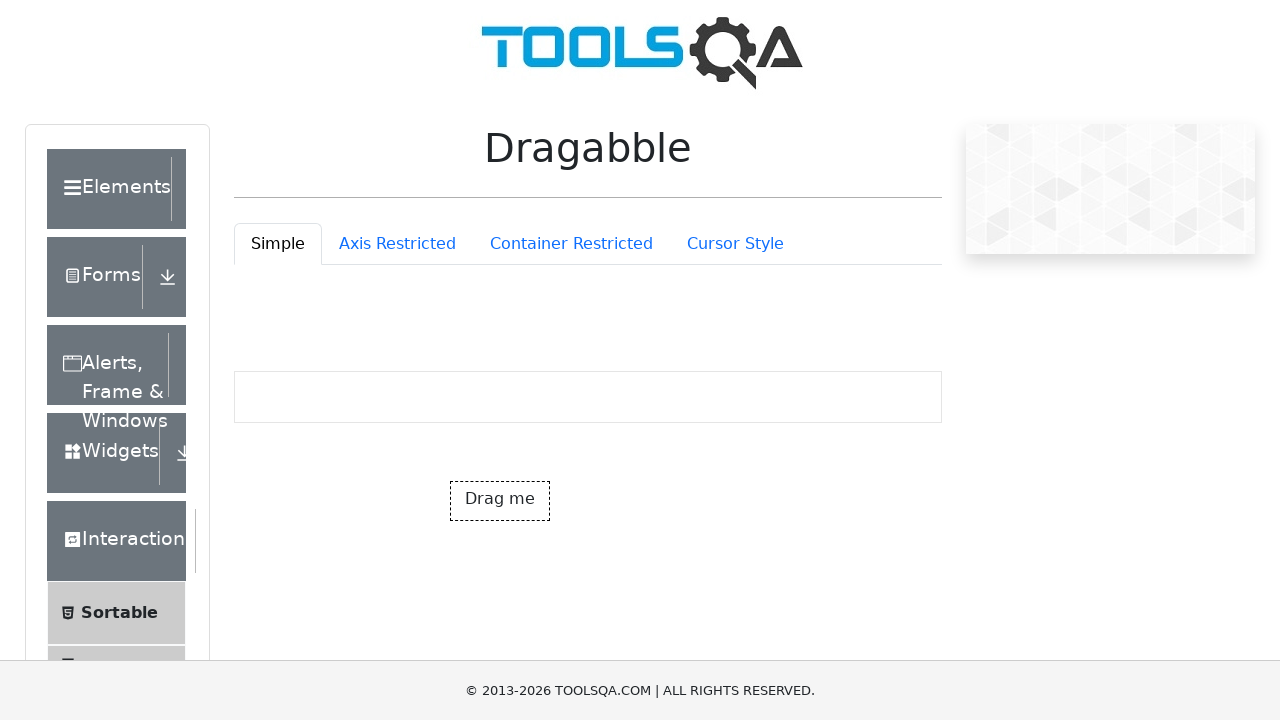

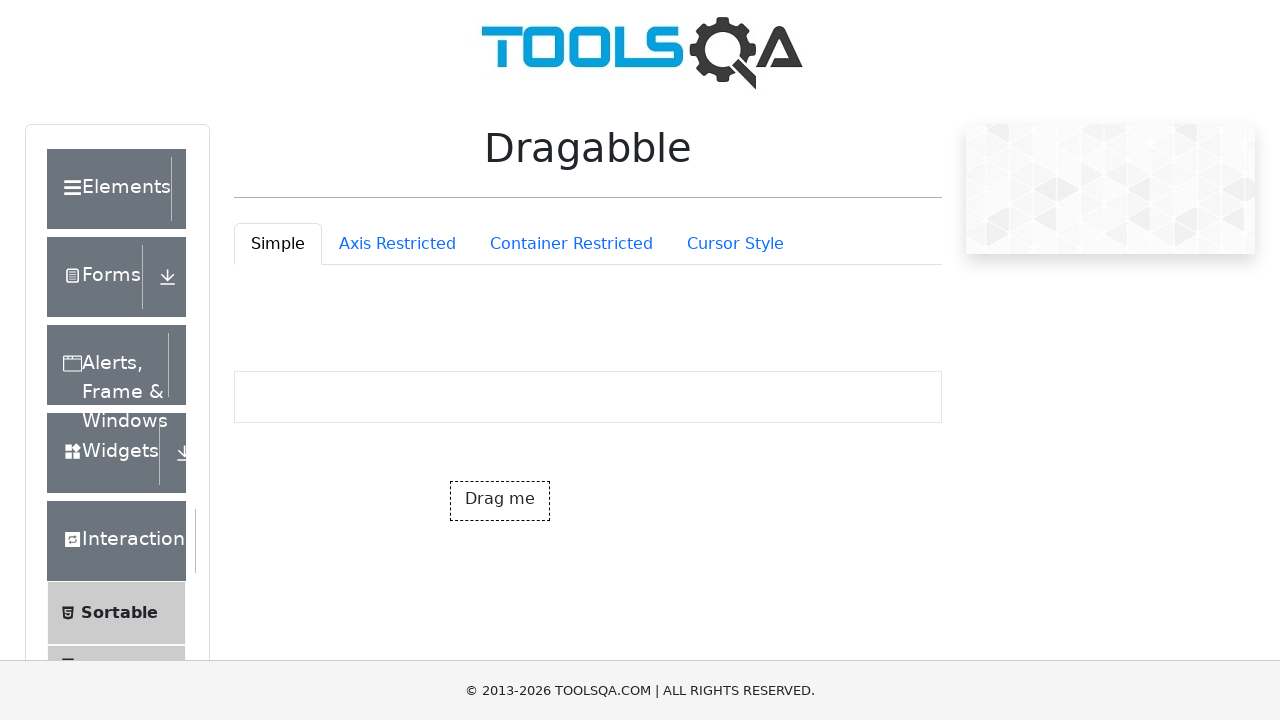